Tests checkbox functionality by selecting the first checkbox if not already selected, and clicking the second checkbox if it is displayed

Starting URL: https://the-internet.herokuapp.com/checkboxes

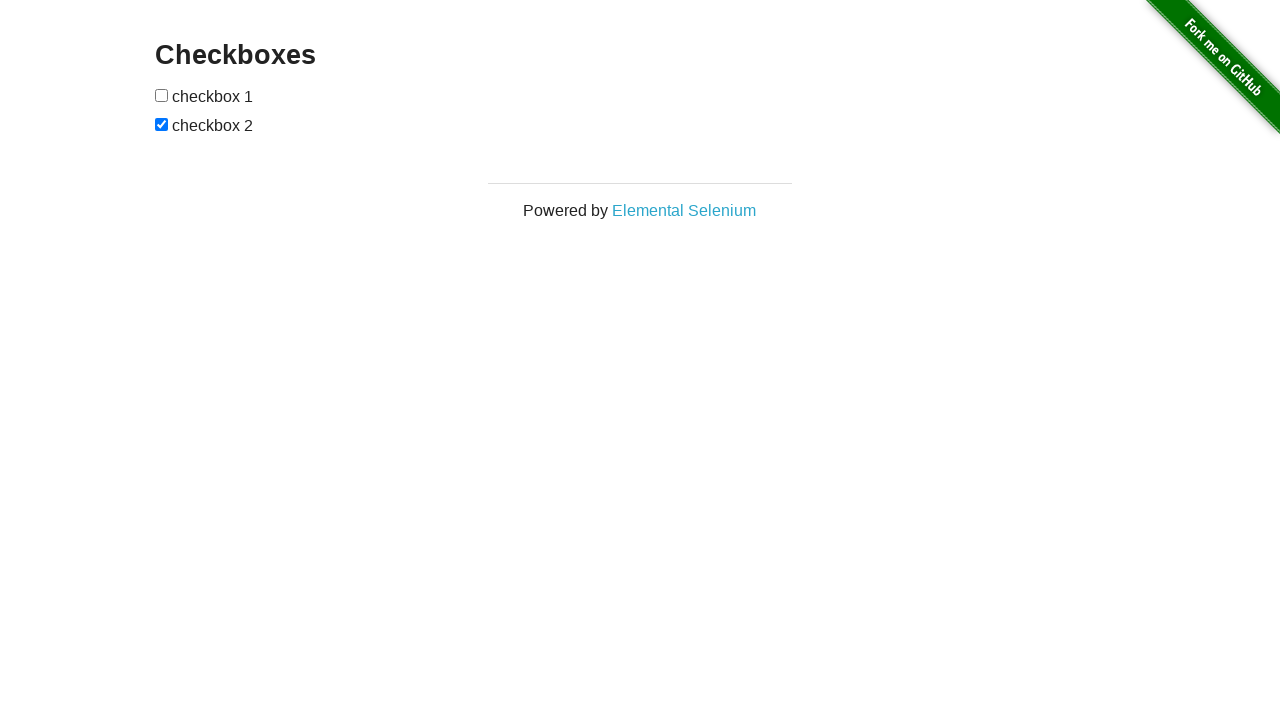

Located the first checkbox element
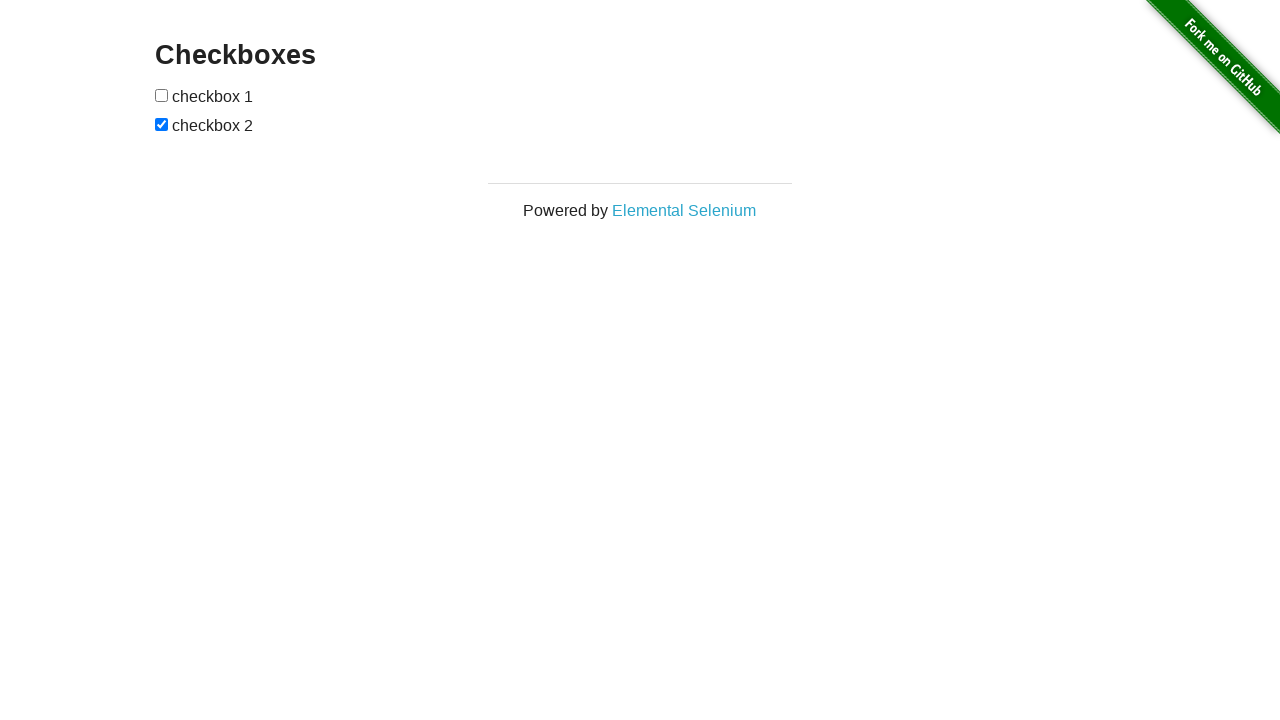

Located the second checkbox element
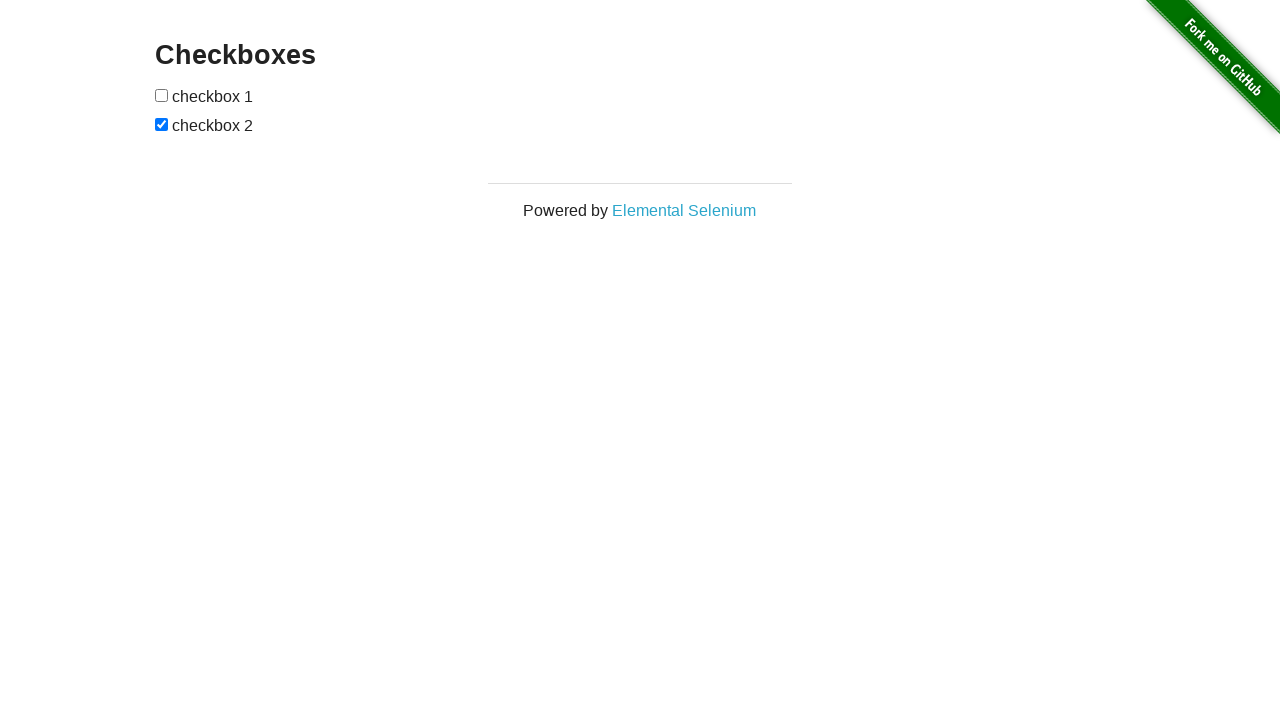

Checked if first checkbox is selected
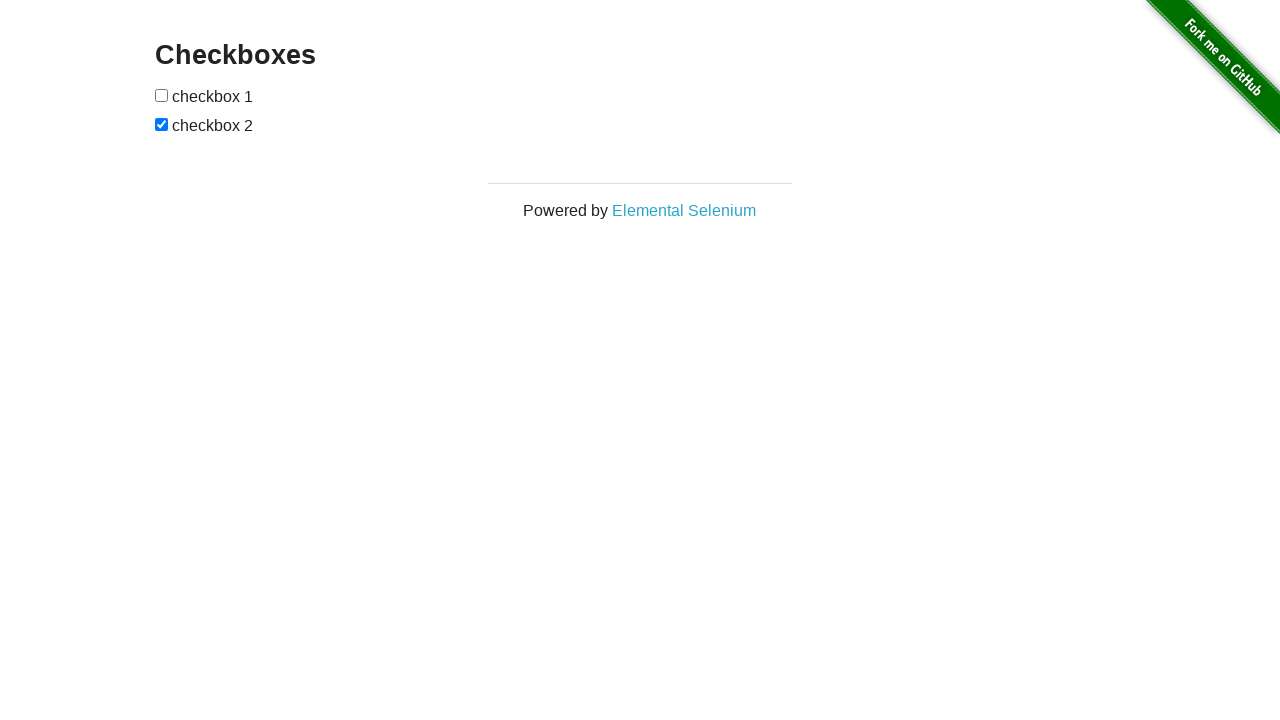

Clicked first checkbox to select it at (162, 95) on (//input[@type='checkbox'])[1]
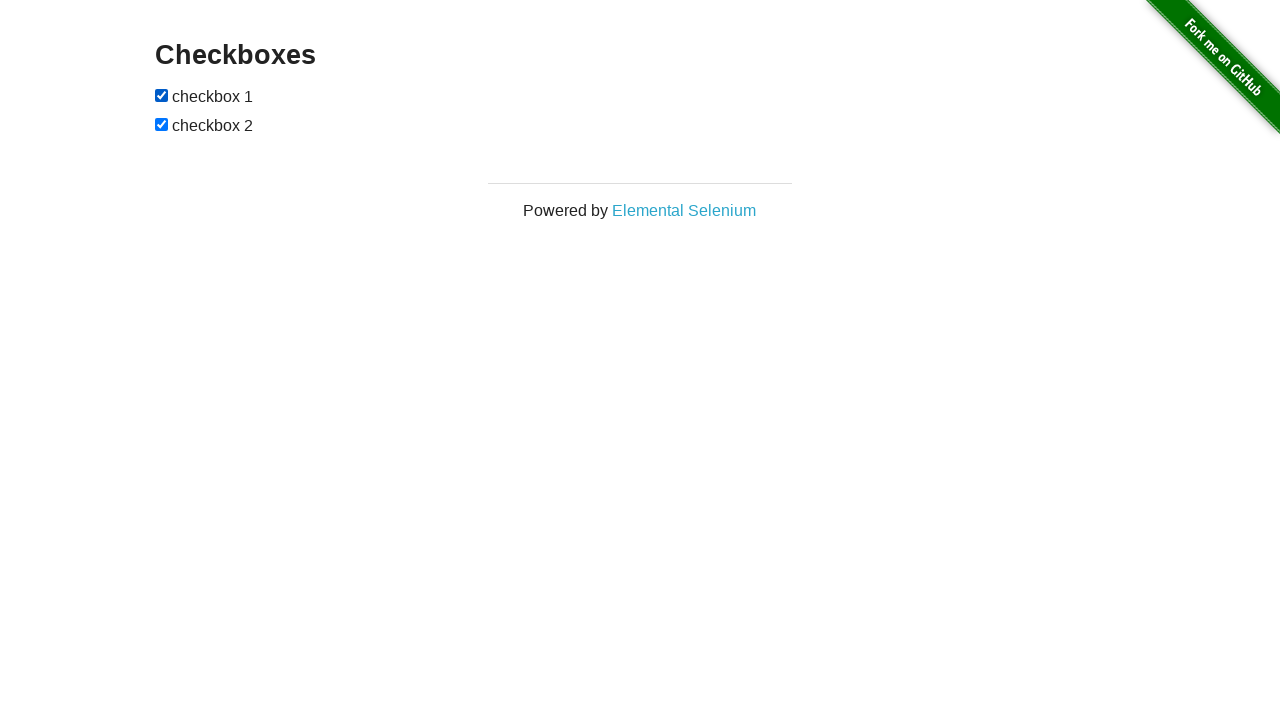

Confirmed second checkbox is visible
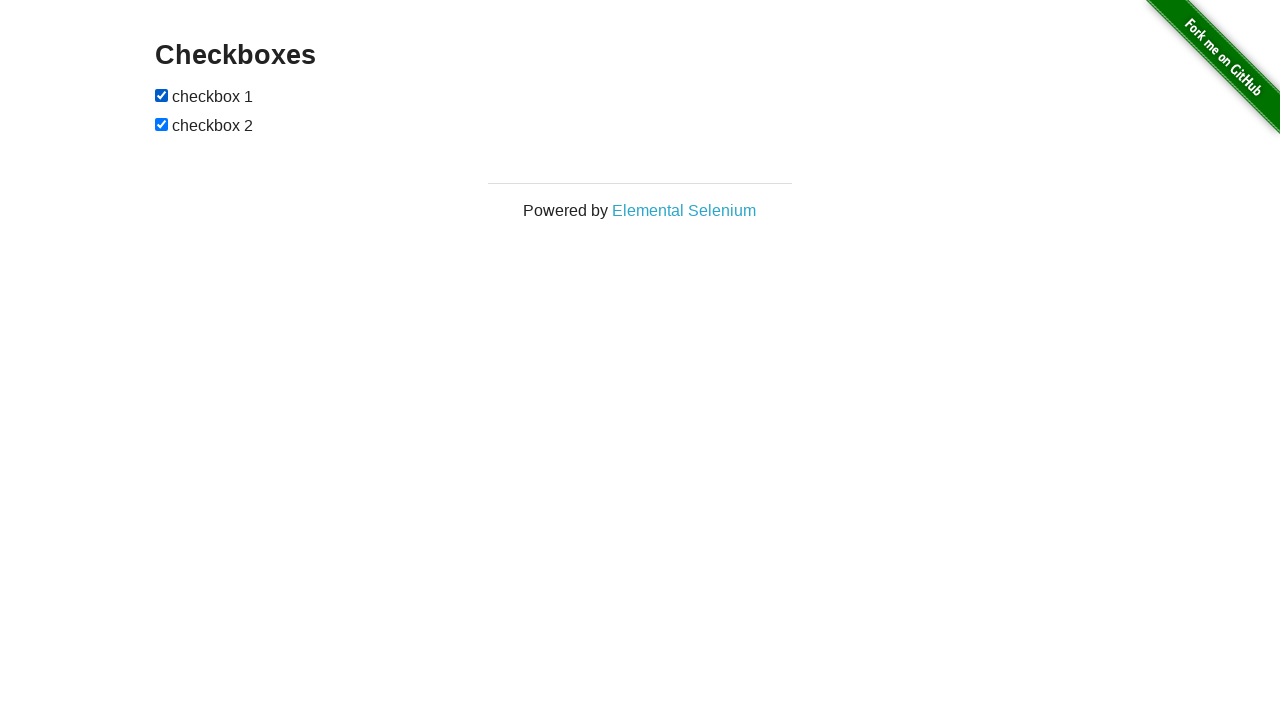

Clicked second checkbox at (162, 124) on (//input[@type='checkbox'])[2]
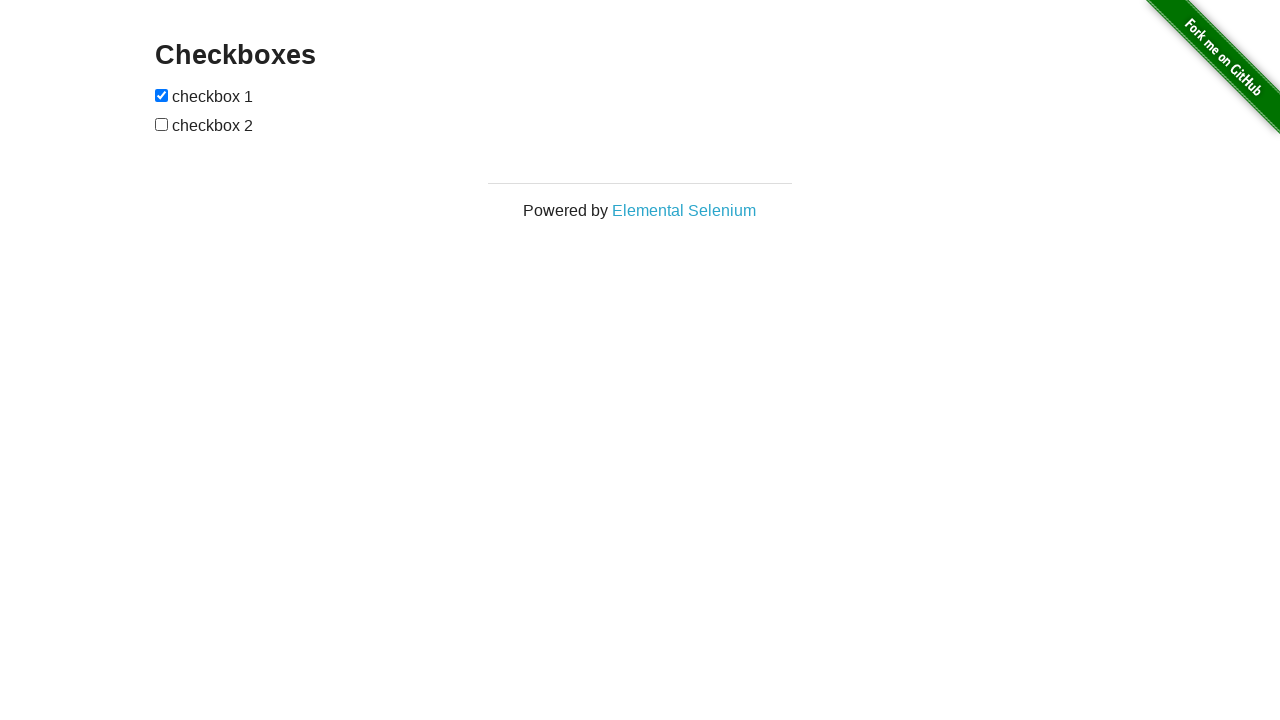

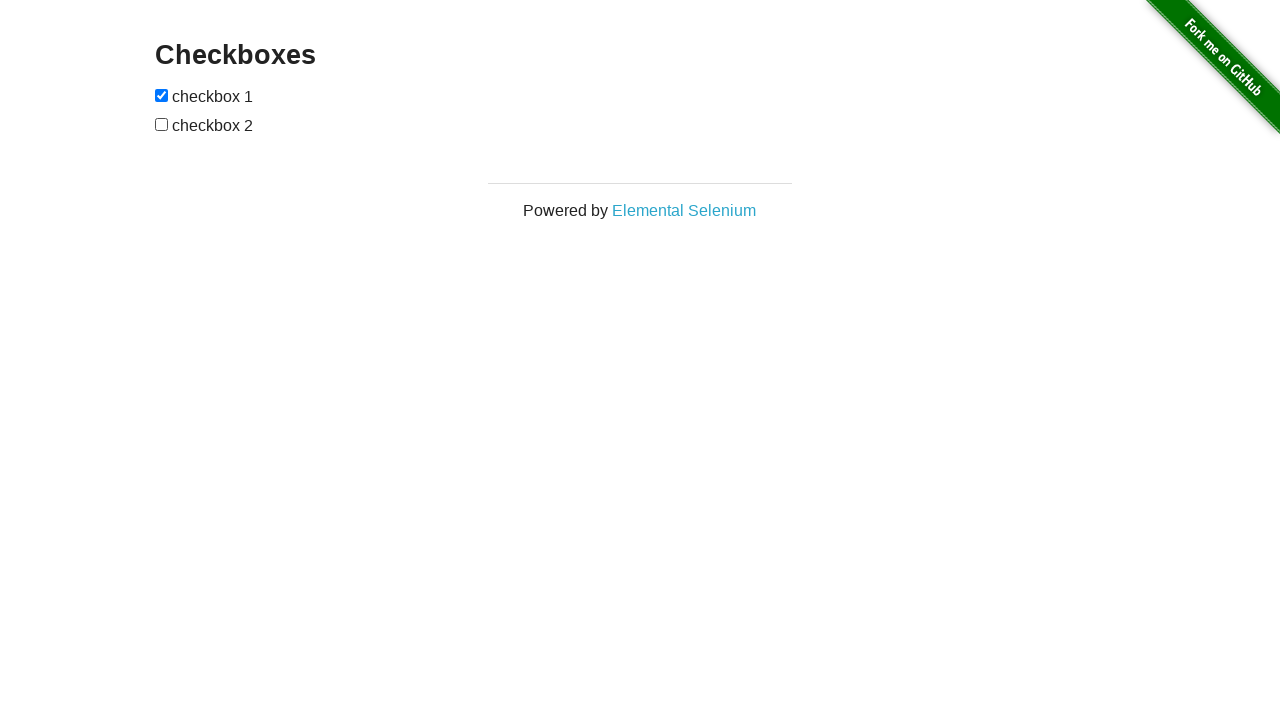